Tests JavaScript alert functionality by clicking an alert button, accepting the alert, and verifying the success message is displayed

Starting URL: http://practice.cydeo.com/javascript_alerts

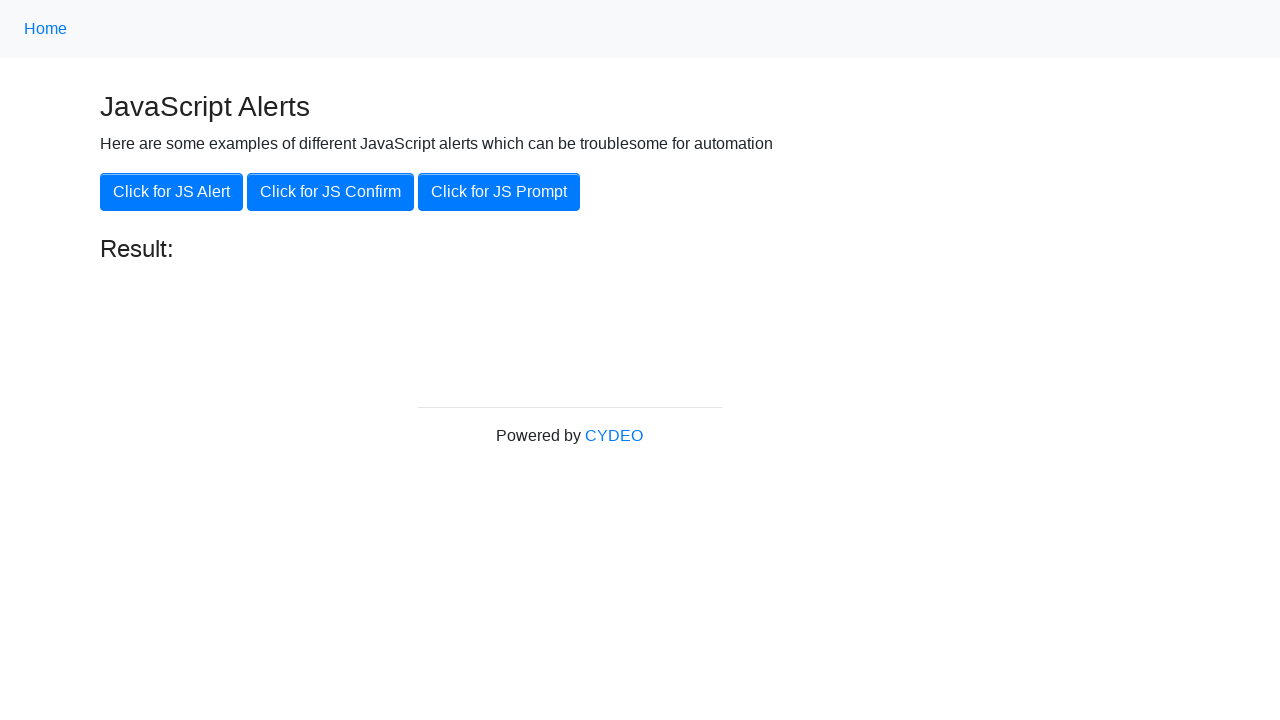

Clicked the 'Click for JS Alert' button at (172, 192) on xpath=//button[@onclick='jsAlert()']
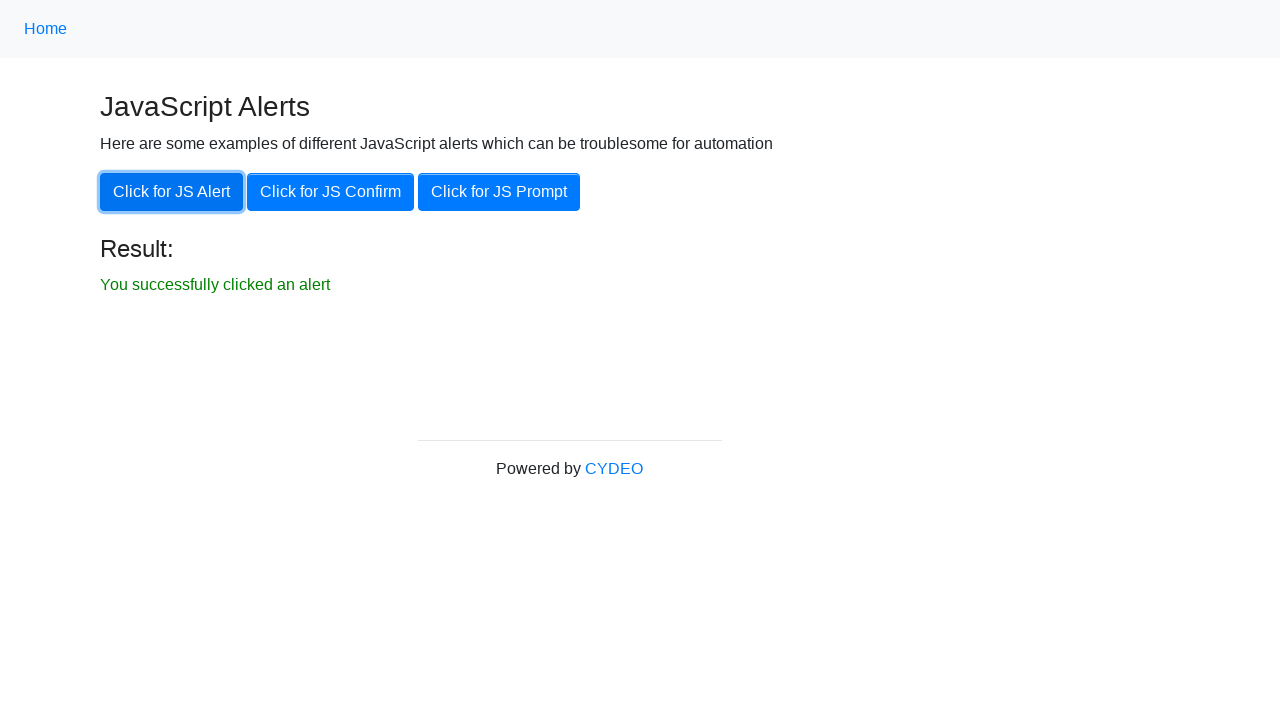

Set up dialog handler to accept JavaScript alert
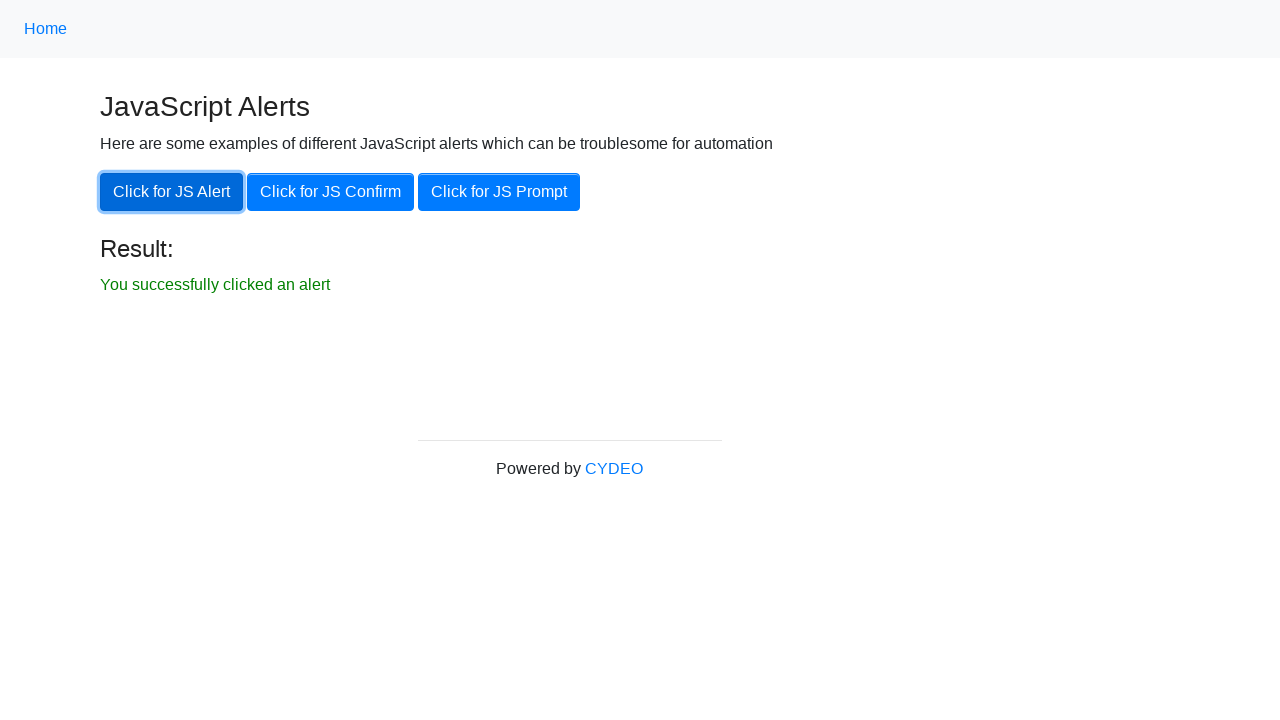

Located the result text element
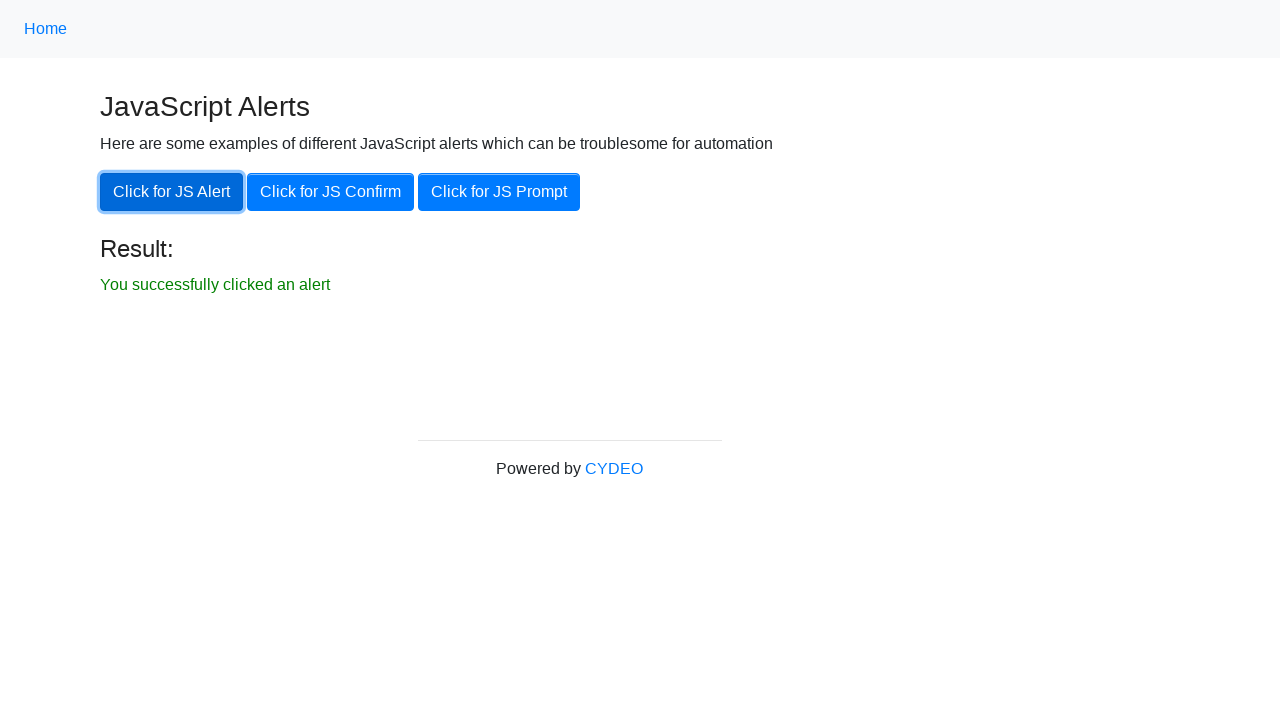

Verified the result text is displayed
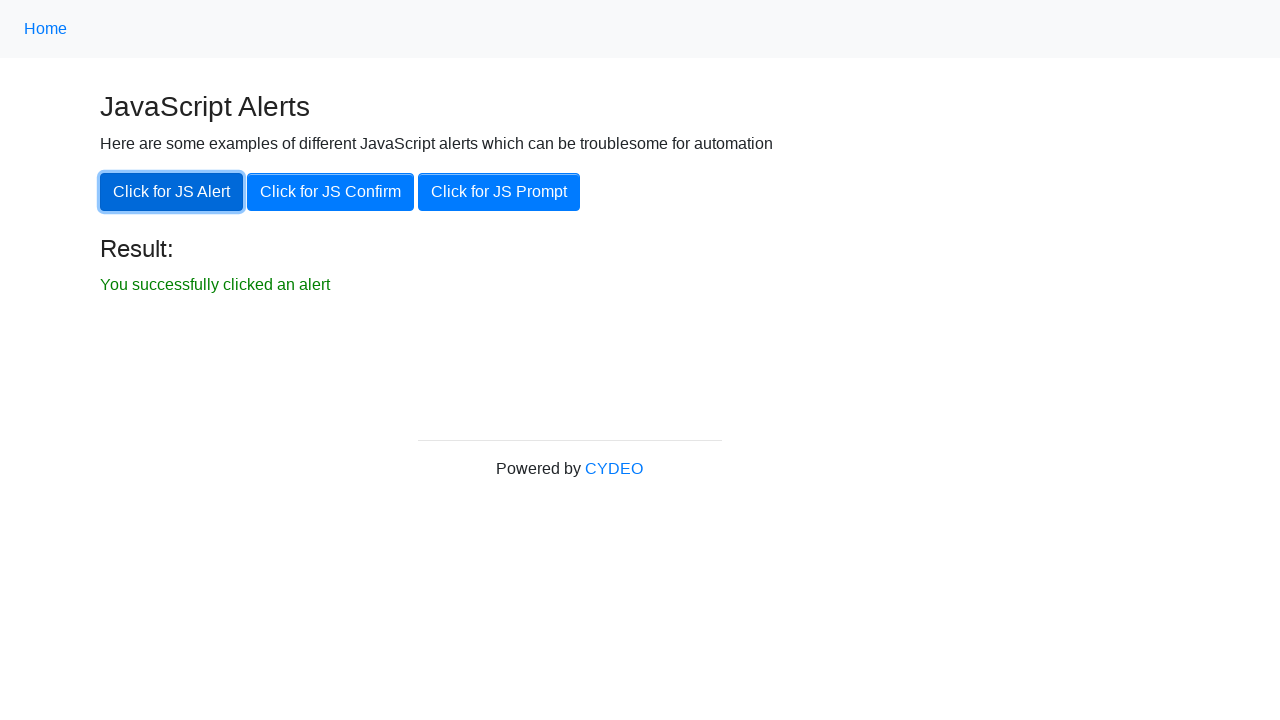

Asserted the result text content is 'You successfully clicked an alert'
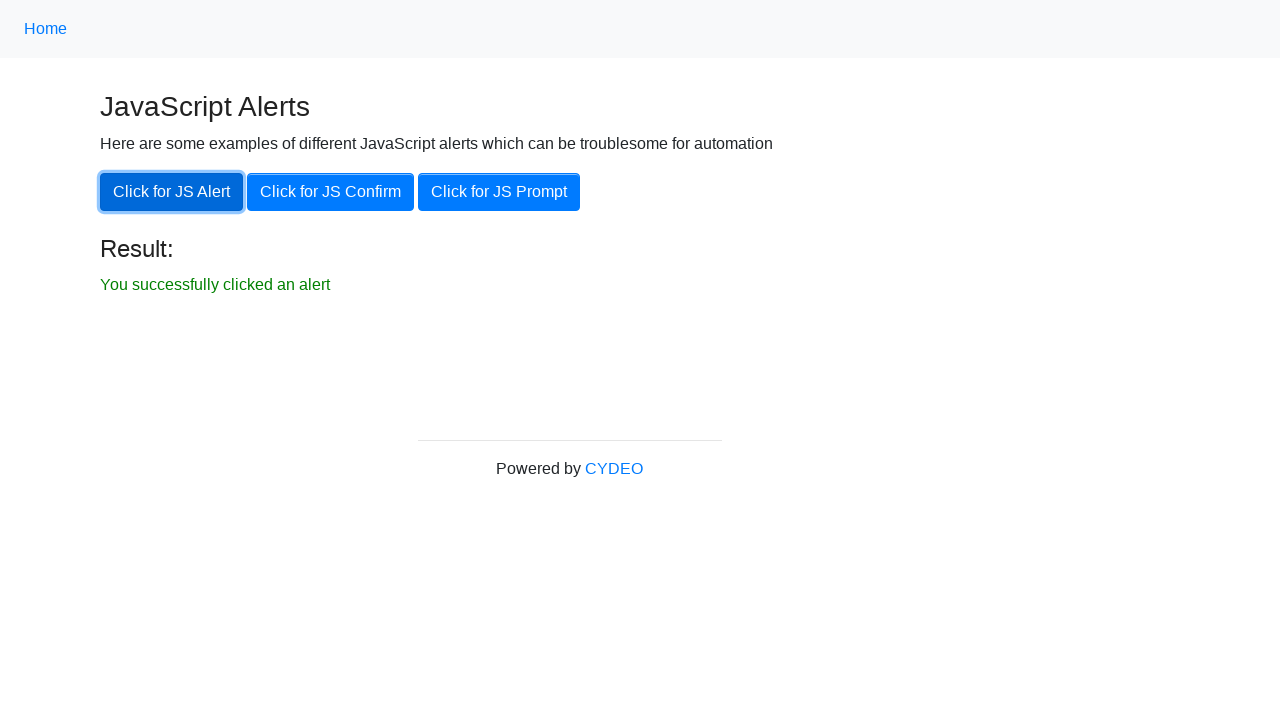

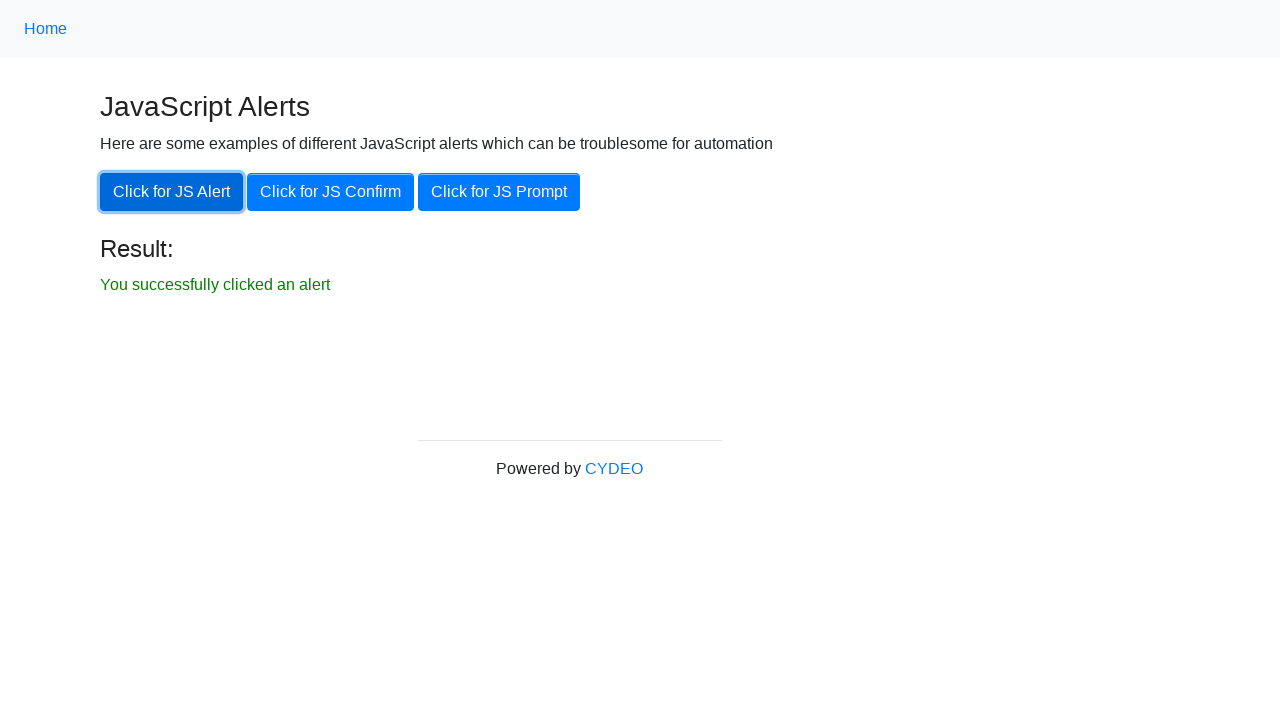